Tests un-marking todo items as complete by unchecking their checkboxes.

Starting URL: https://demo.playwright.dev/todomvc

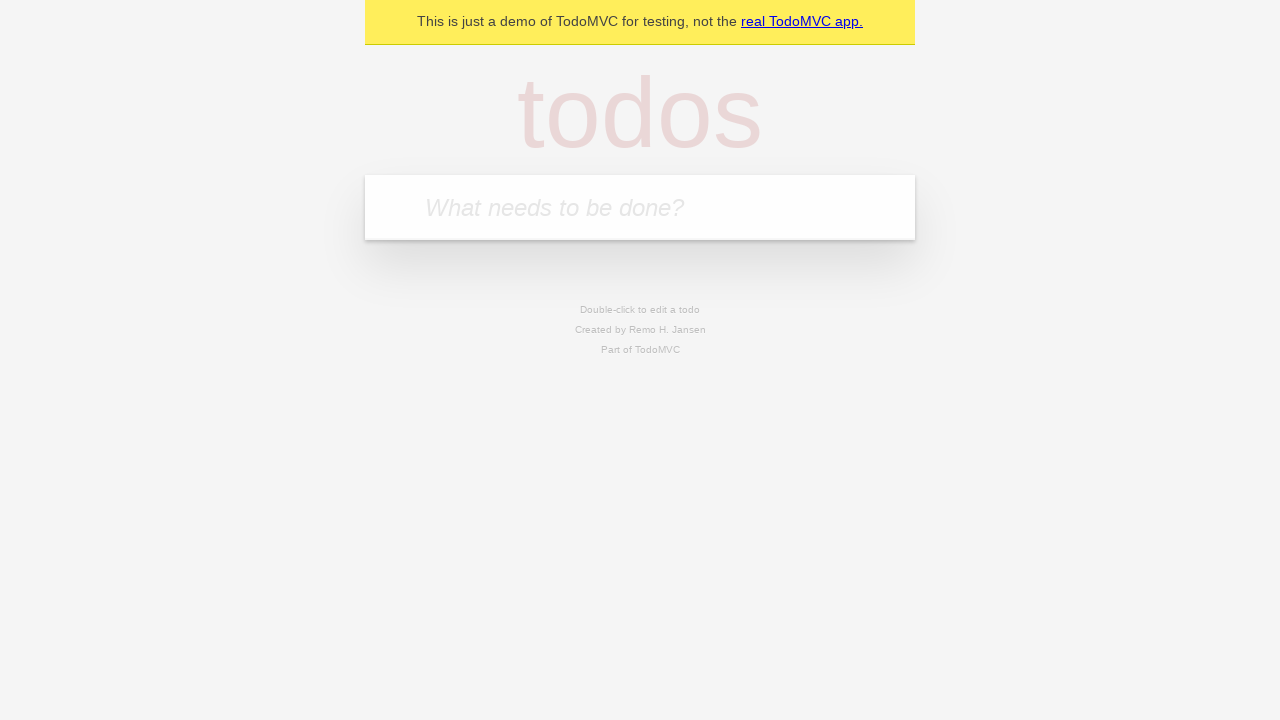

Filled todo input with 'buy some cheese' on internal:attr=[placeholder="What needs to be done?"i]
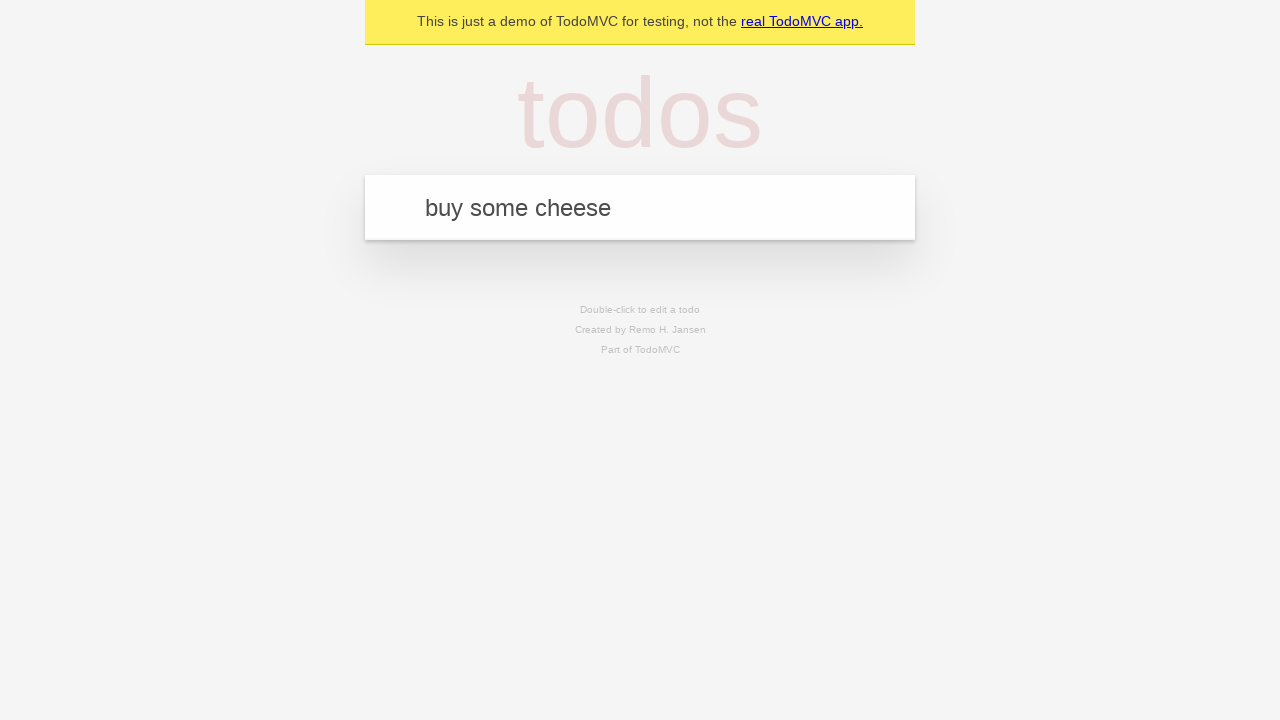

Pressed Enter to add first todo item on internal:attr=[placeholder="What needs to be done?"i]
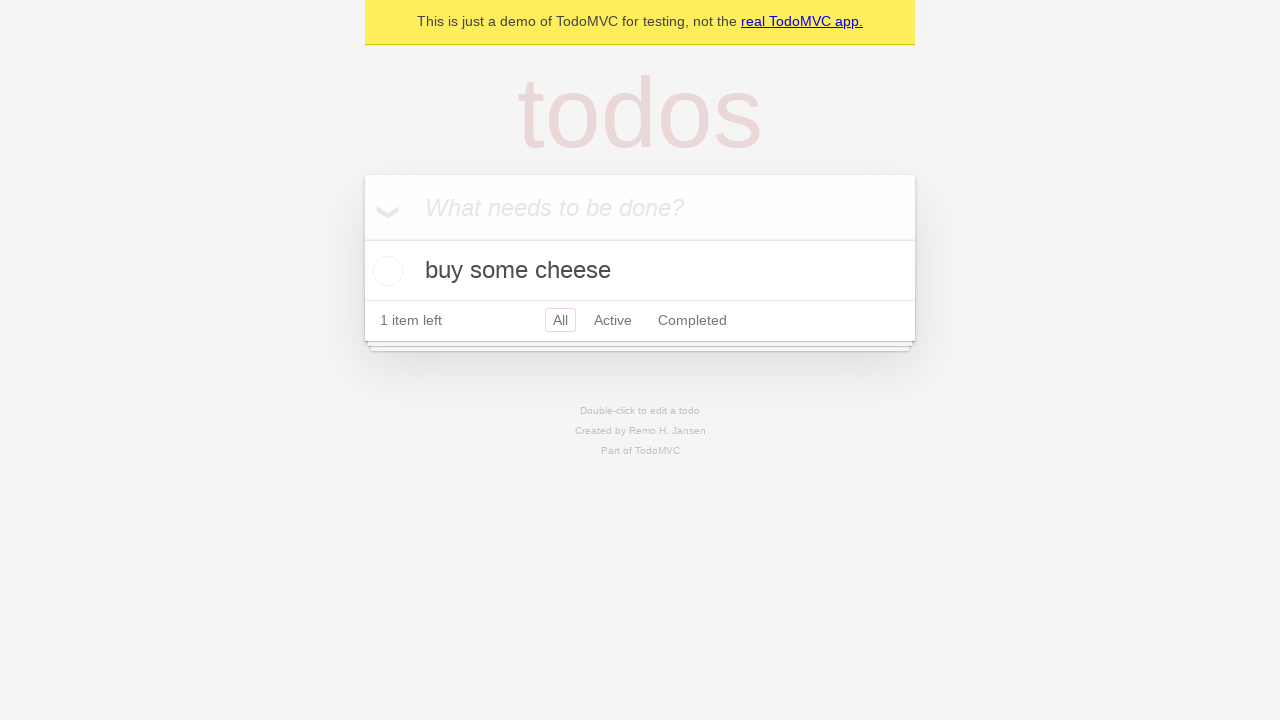

Filled todo input with 'feed the cat' on internal:attr=[placeholder="What needs to be done?"i]
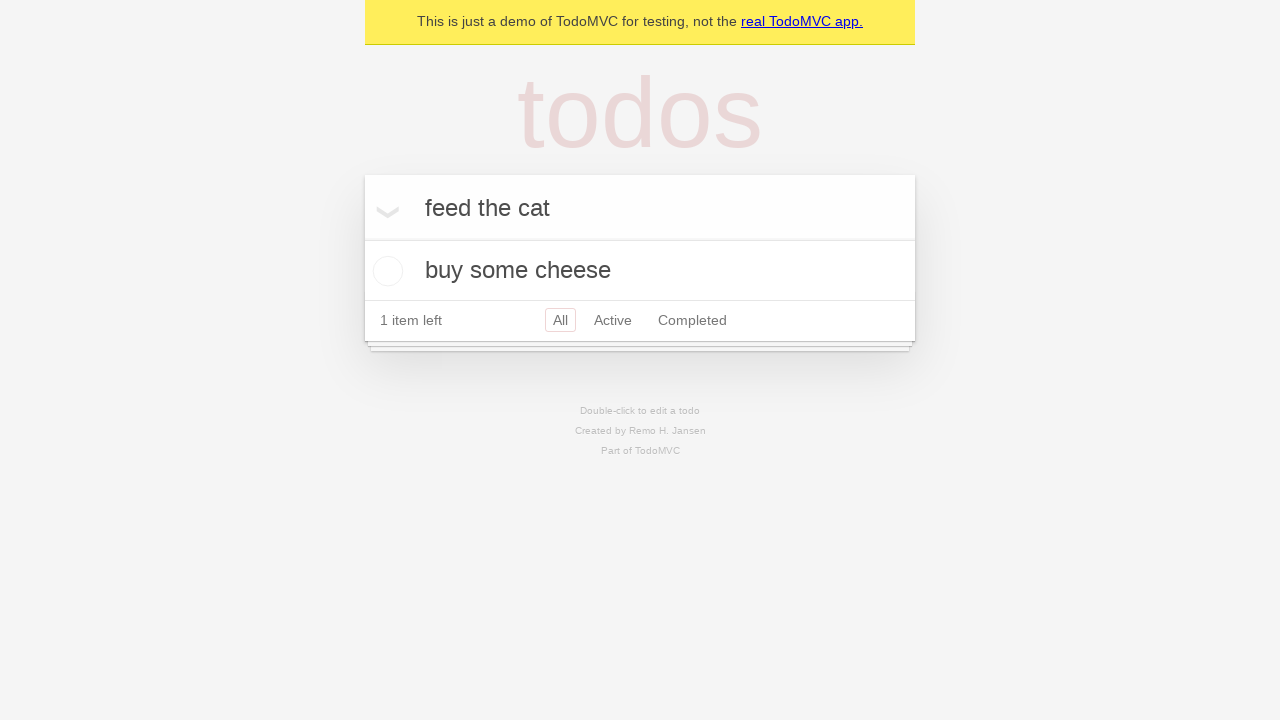

Pressed Enter to add second todo item on internal:attr=[placeholder="What needs to be done?"i]
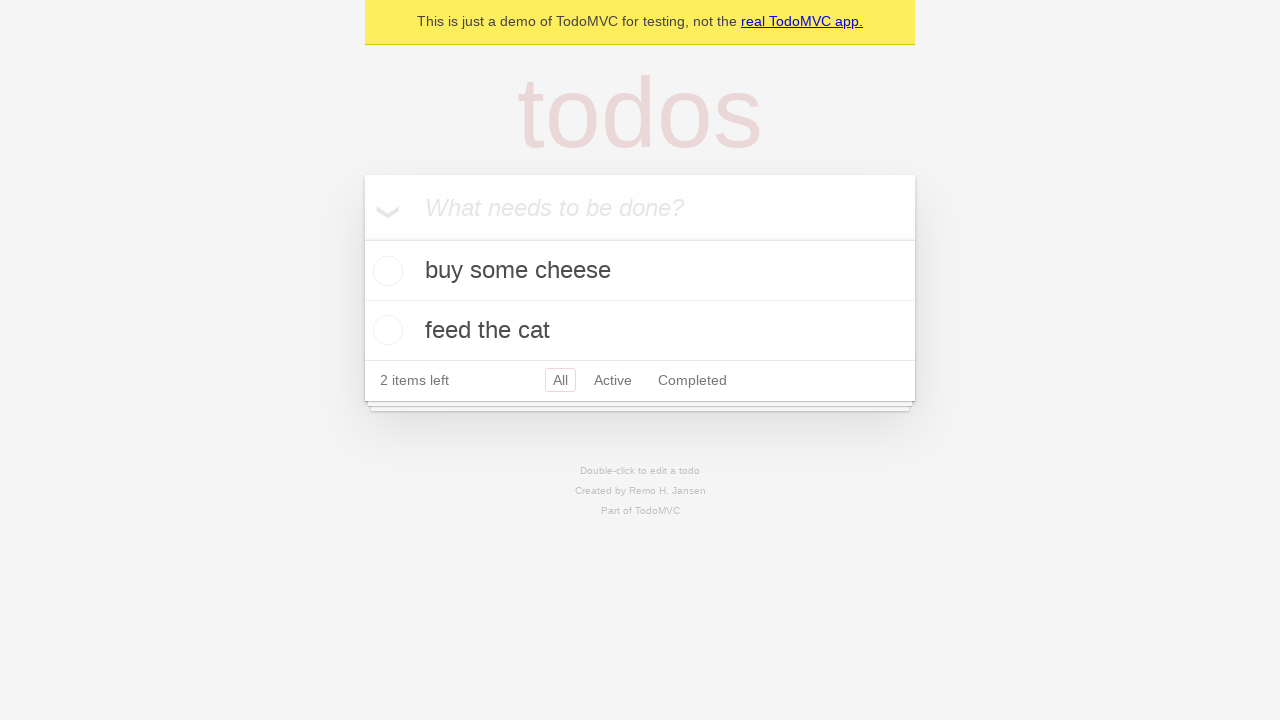

Waited for both todo items to appear in the list
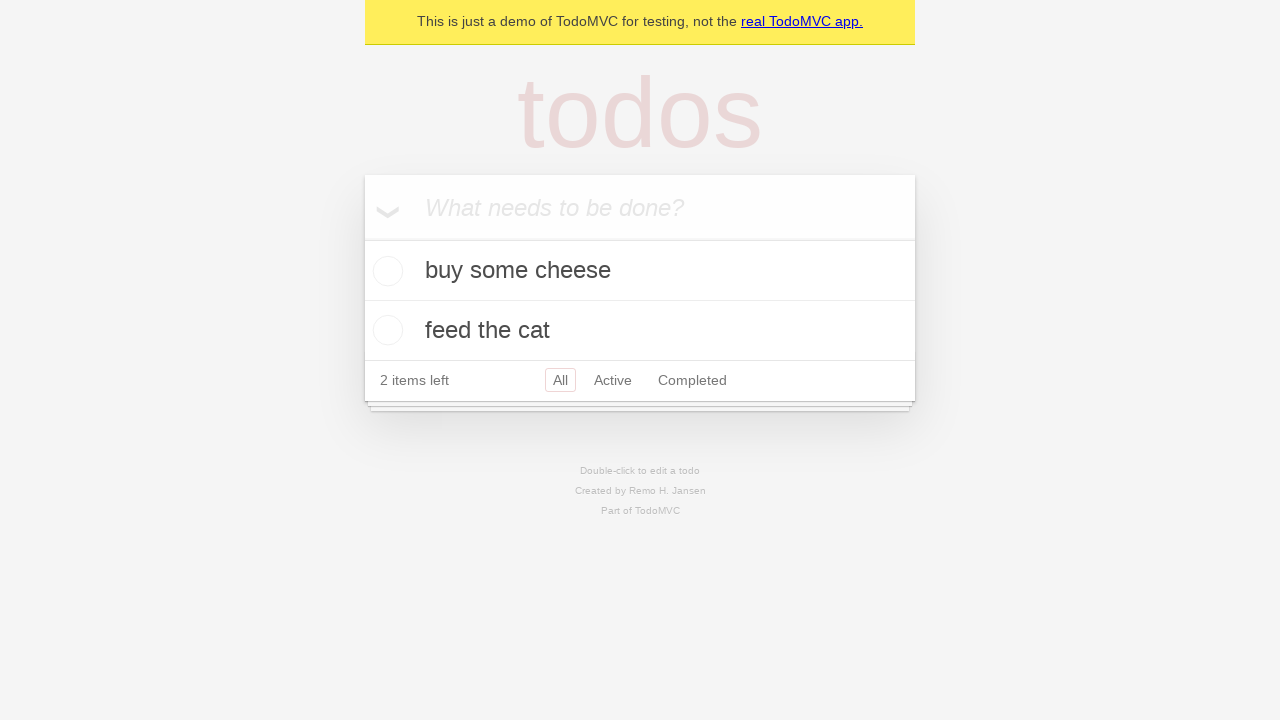

Checked the first todo item's checkbox at (385, 271) on internal:testid=[data-testid="todo-item"s] >> nth=0 >> internal:role=checkbox
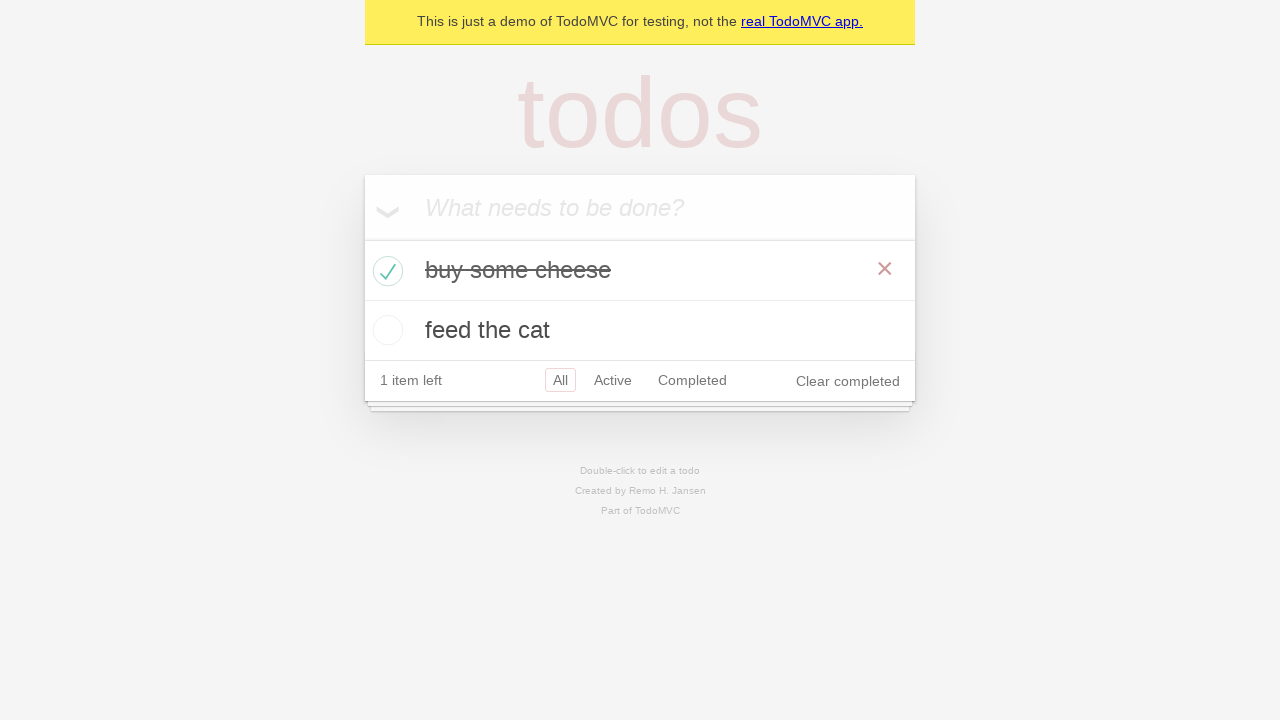

Unchecked the first todo item's checkbox to mark it as incomplete at (385, 271) on internal:testid=[data-testid="todo-item"s] >> nth=0 >> internal:role=checkbox
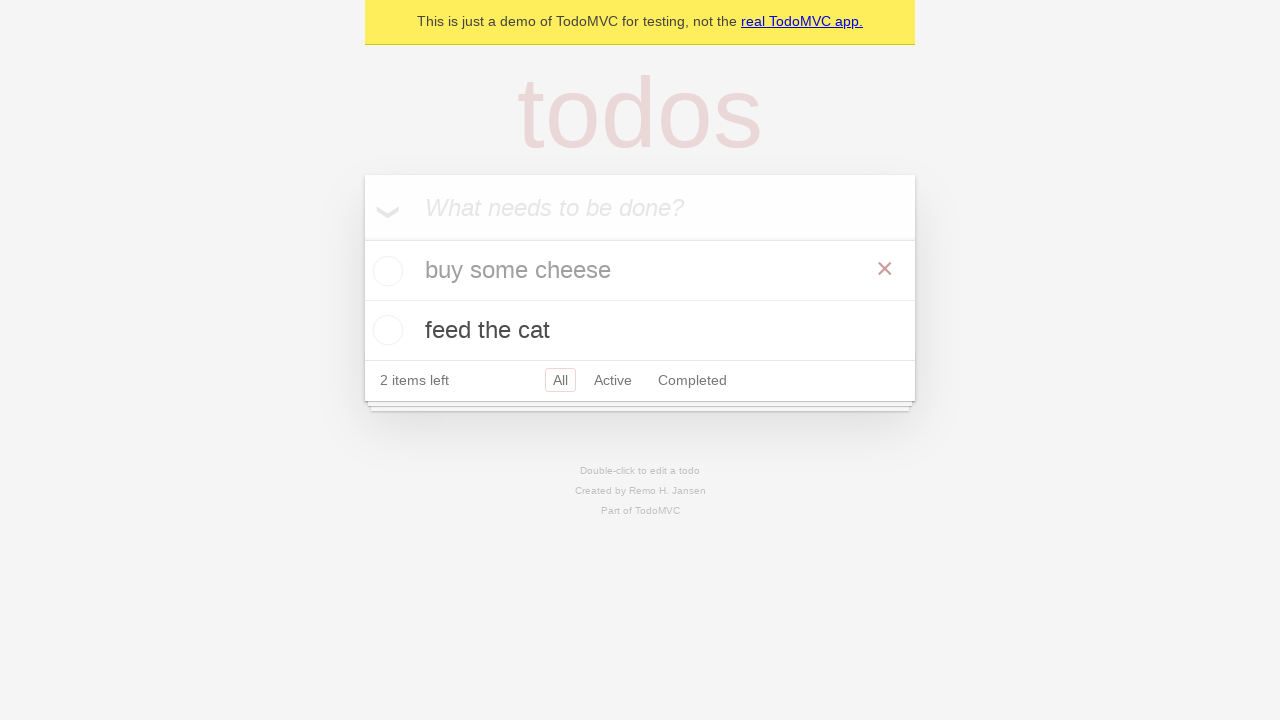

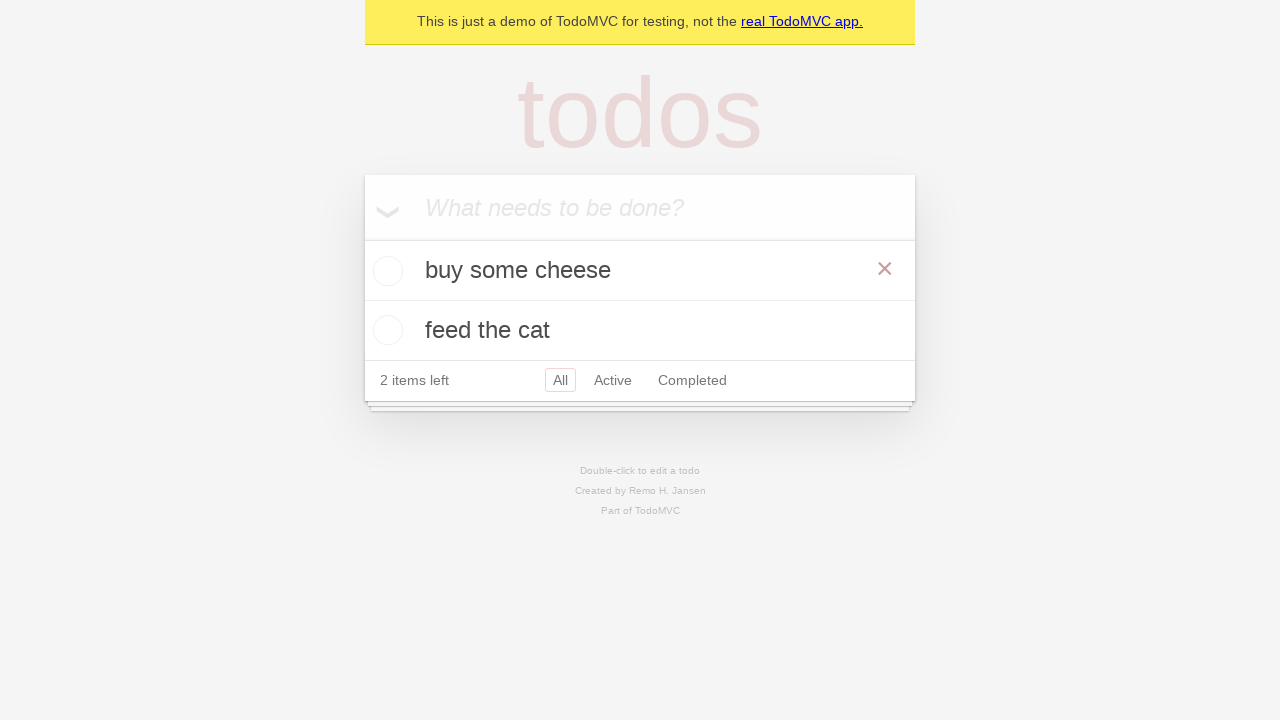